Navigates to the Form Authentication page and verifies the h2 element text using XPath

Starting URL: https://the-internet.herokuapp.com/

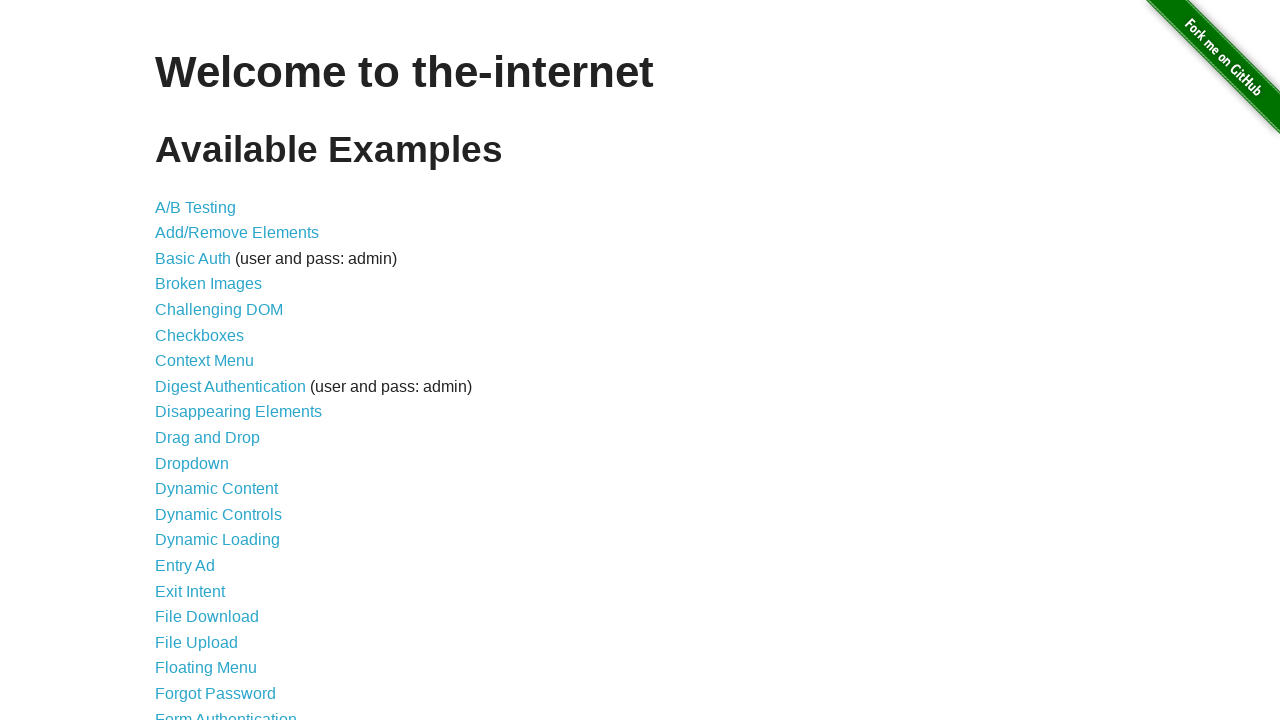

Clicked on Form Authentication link at (226, 712) on text=Form Authentication
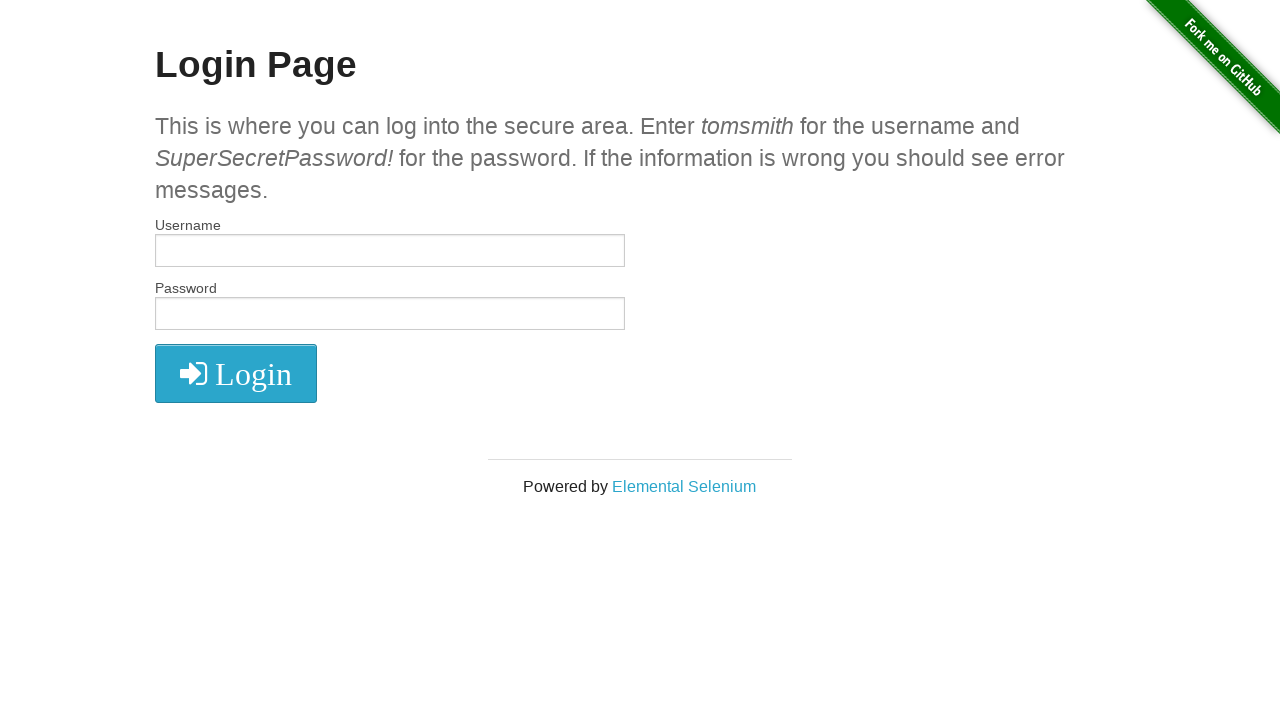

Verified h2 element text is 'Login Page' using XPath
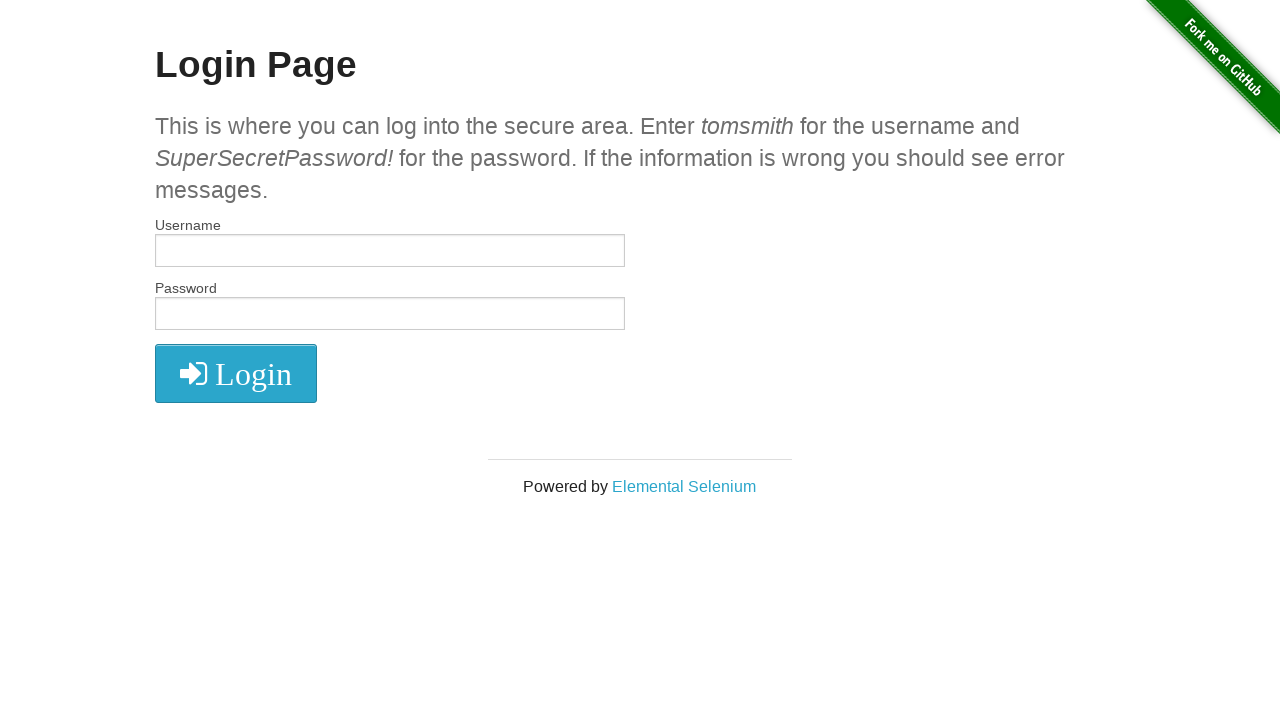

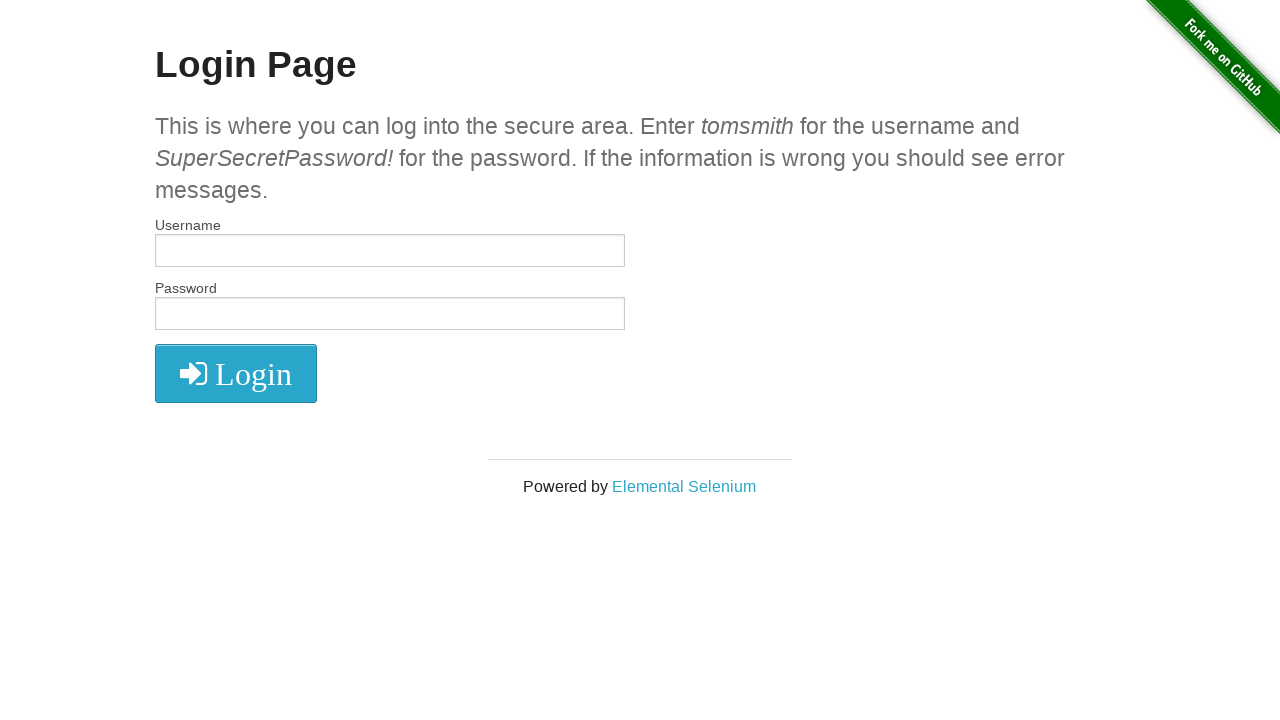